Tests window handling by clicking a link that opens a new window, switching to the new window to verify its content, and then switching back to the original window to verify it's still accessible.

Starting URL: https://the-internet.herokuapp.com/windows

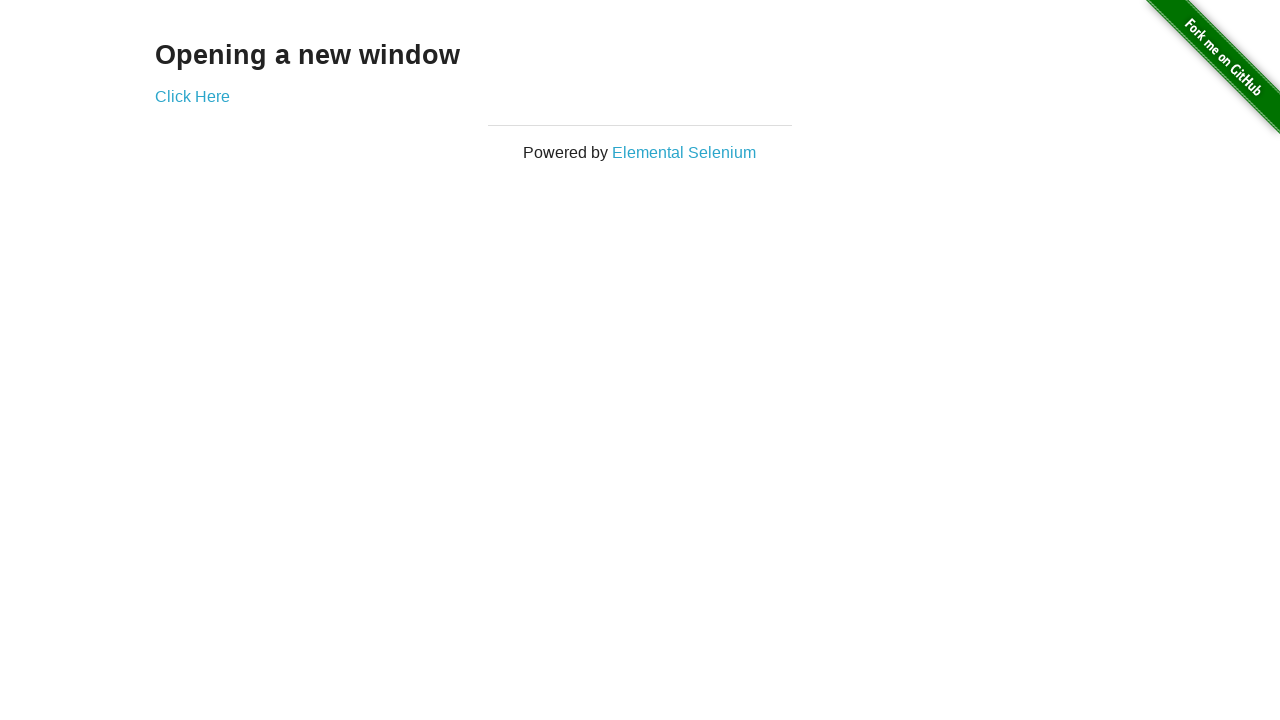

Waited for 'Opening a new window' text to load
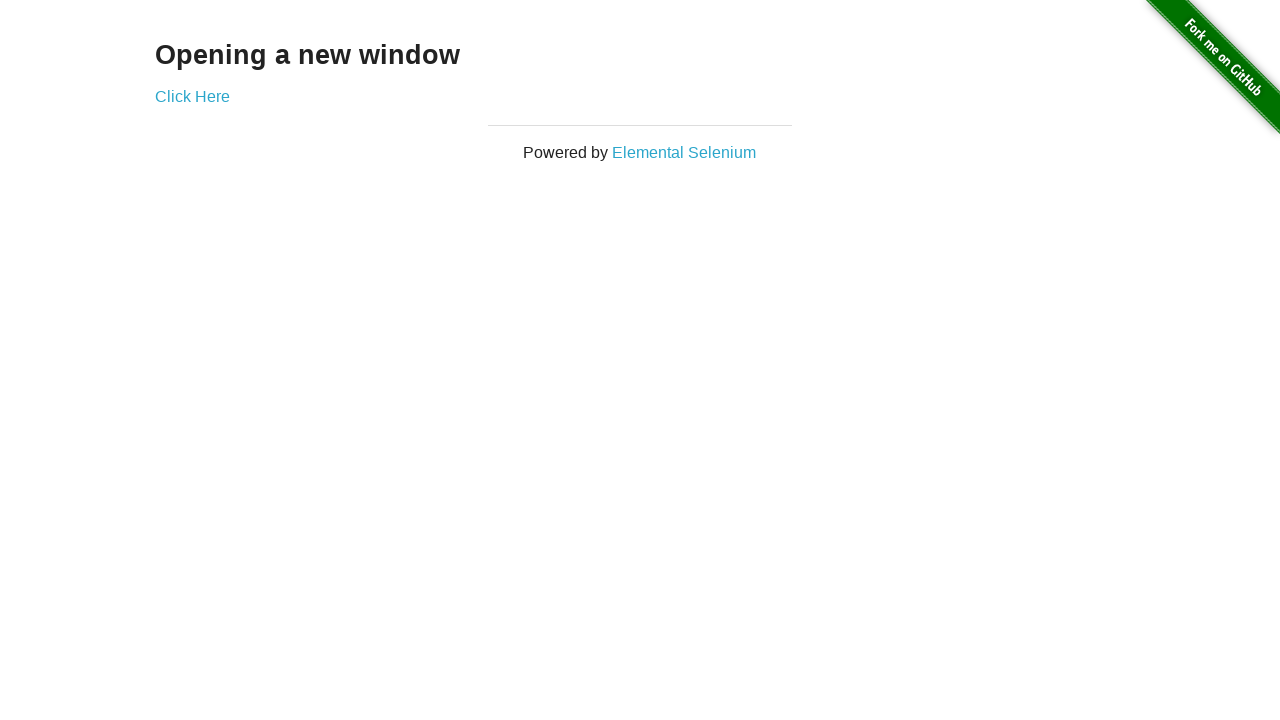

Stored reference to original page
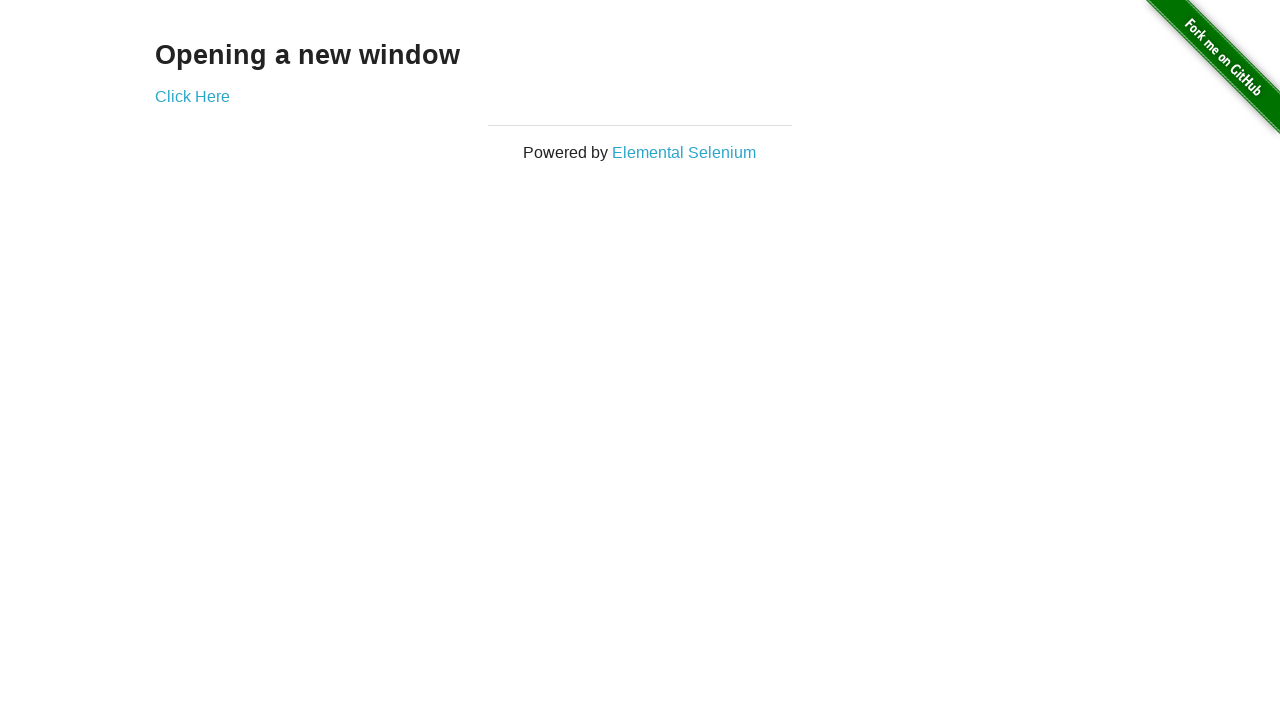

Clicked 'Click Here' link to open new window at (192, 96) on xpath=//a[text()='Click Here']
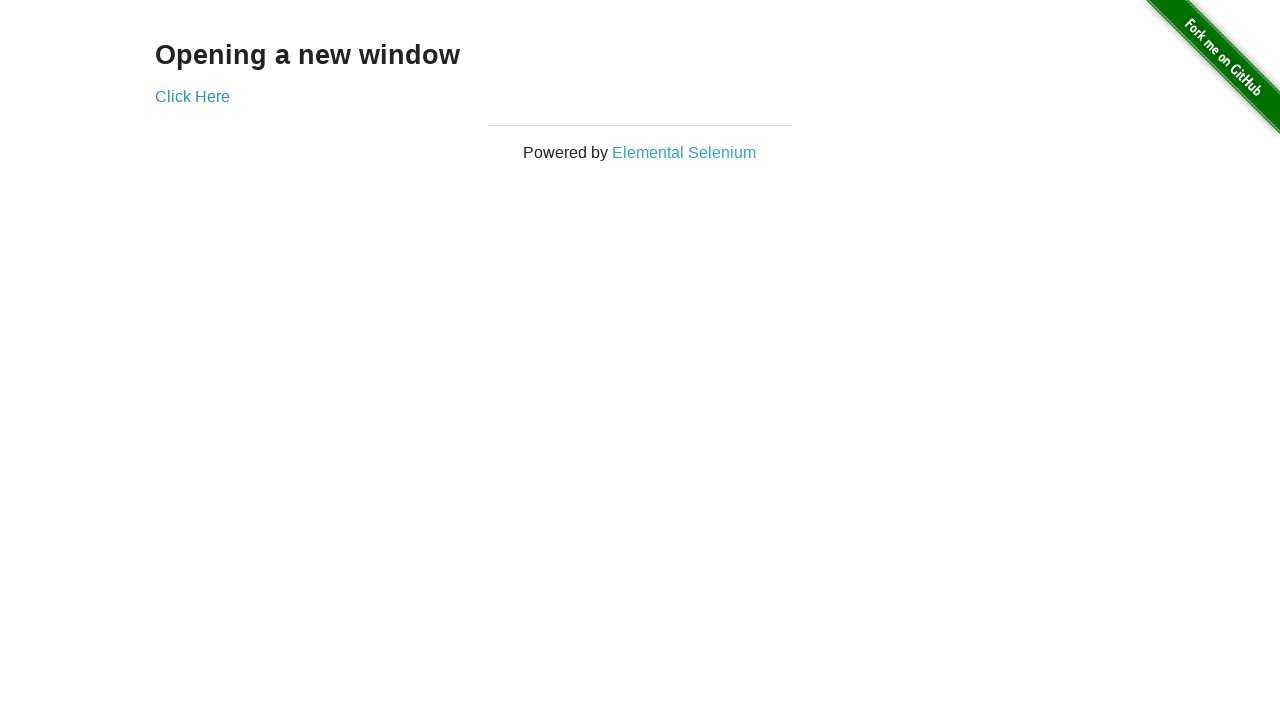

Captured the new window/page object
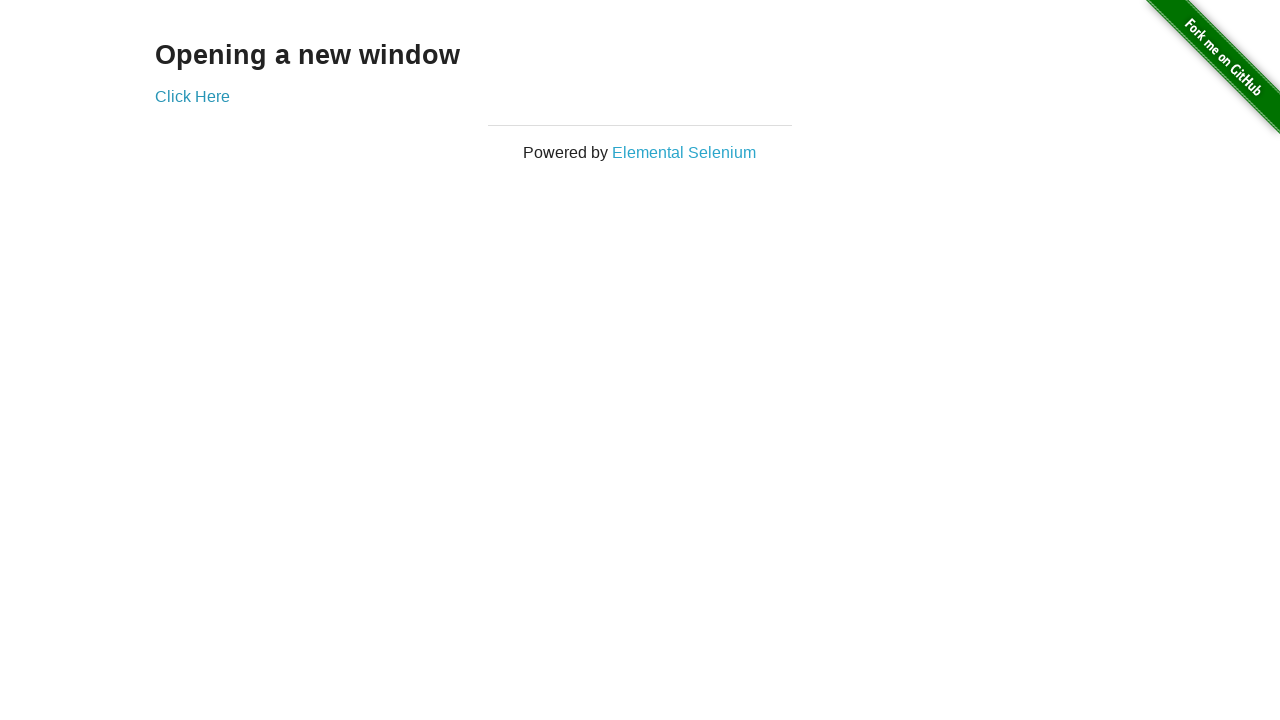

New page finished loading
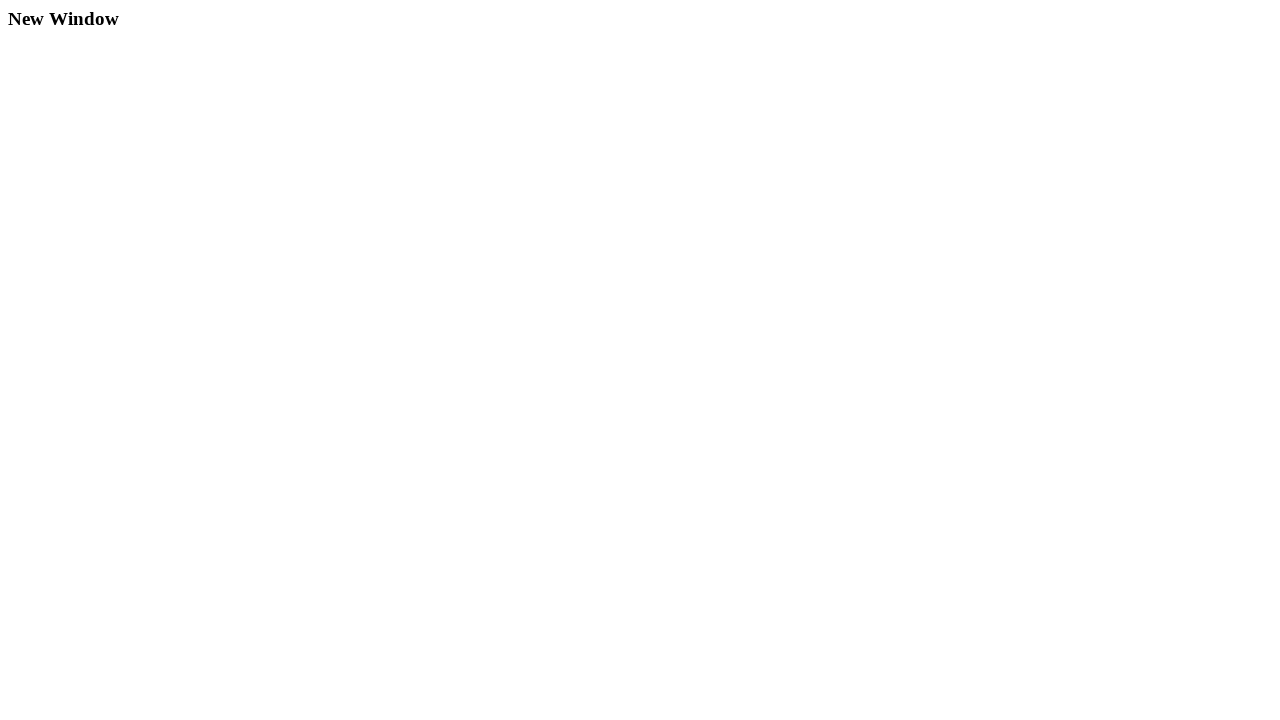

Verified new window title is 'New Window'
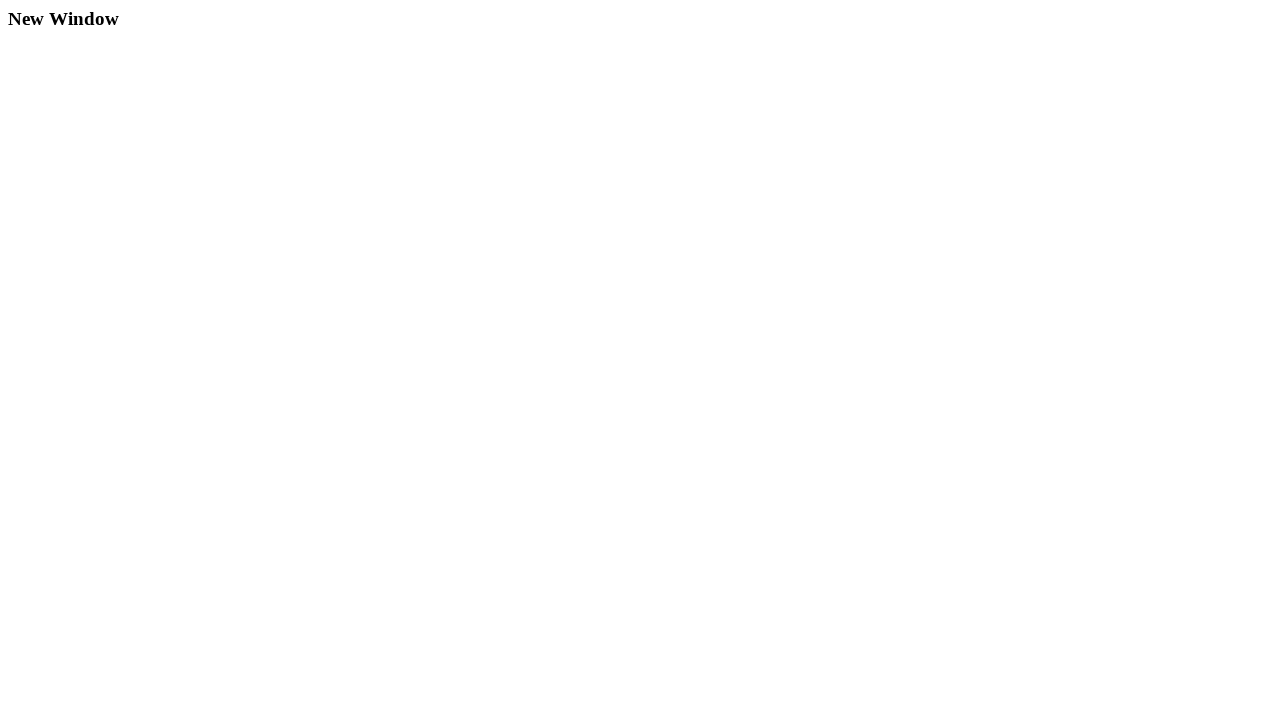

Waited for h3 header to load on new page
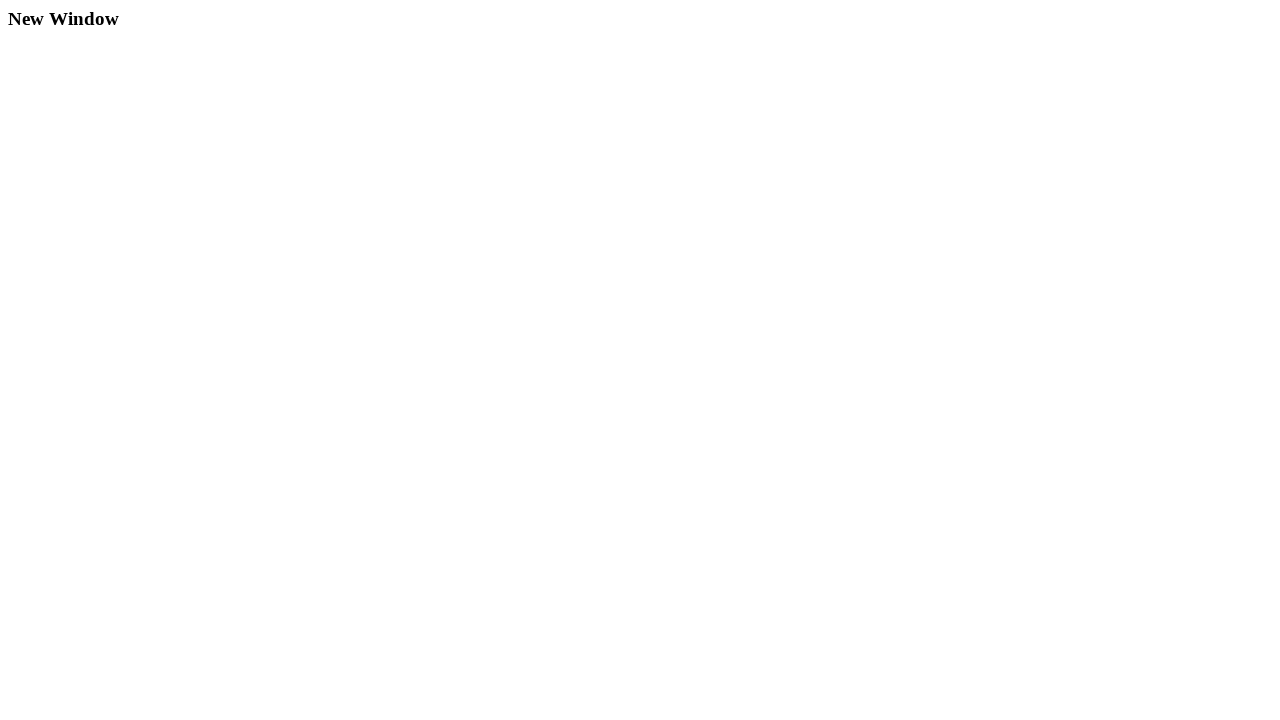

Retrieved h3 header text from new page
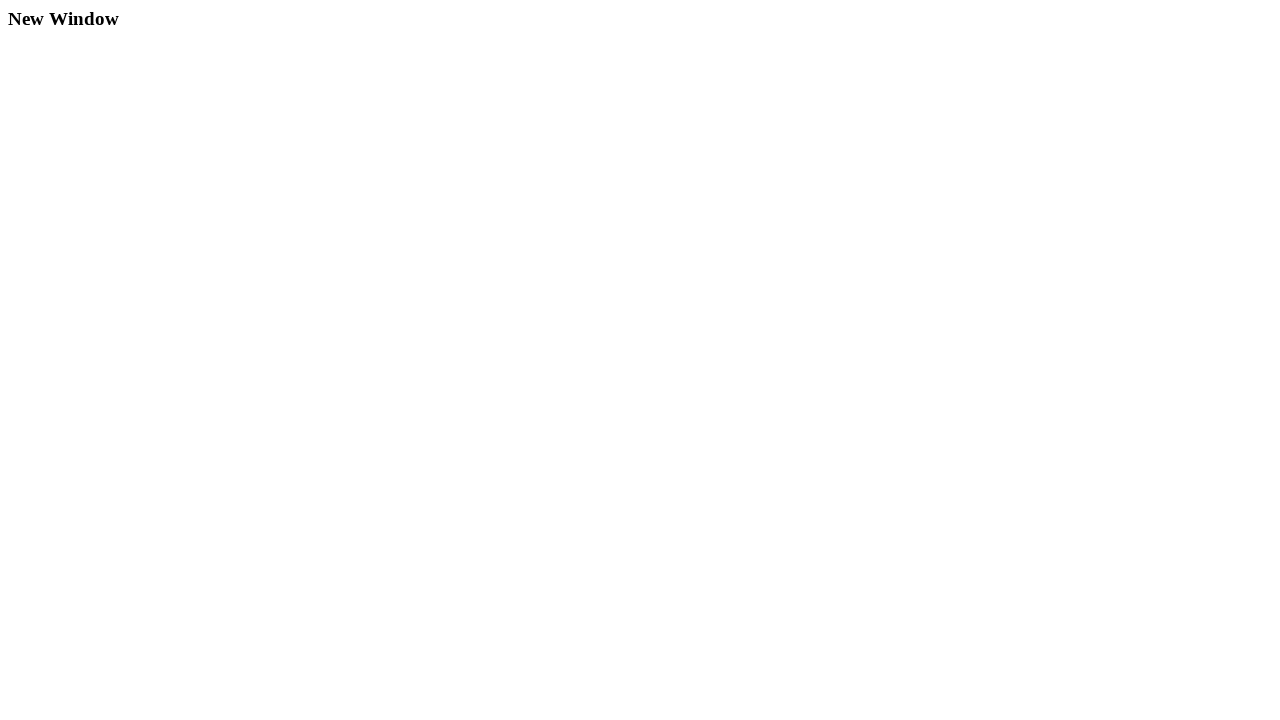

Verified header text is 'New Window'
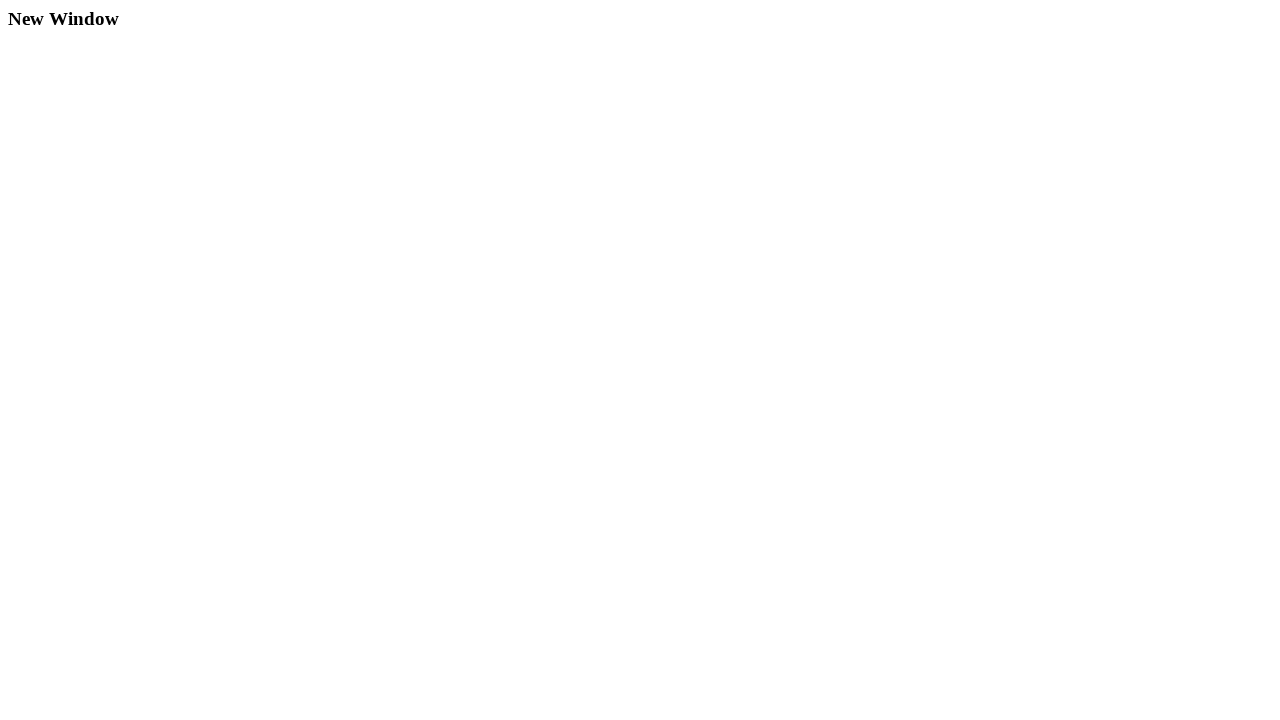

Switched back to original window
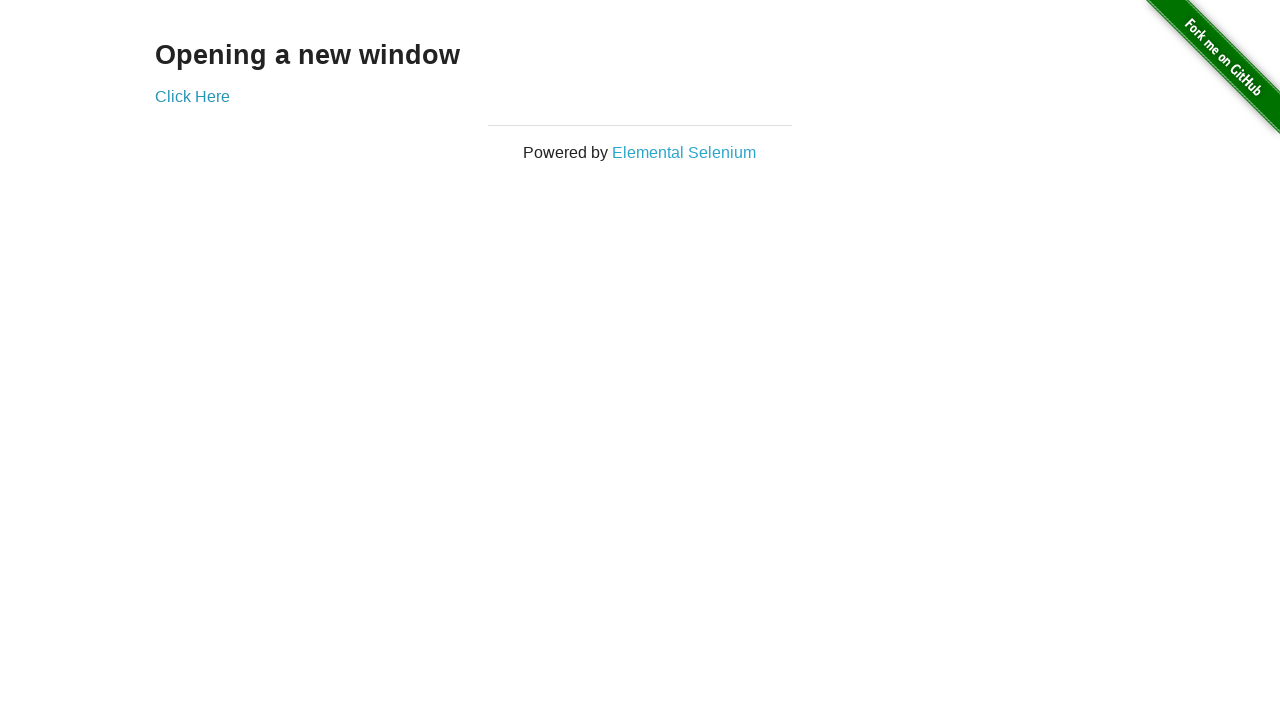

Verified original page title is 'The Internet'
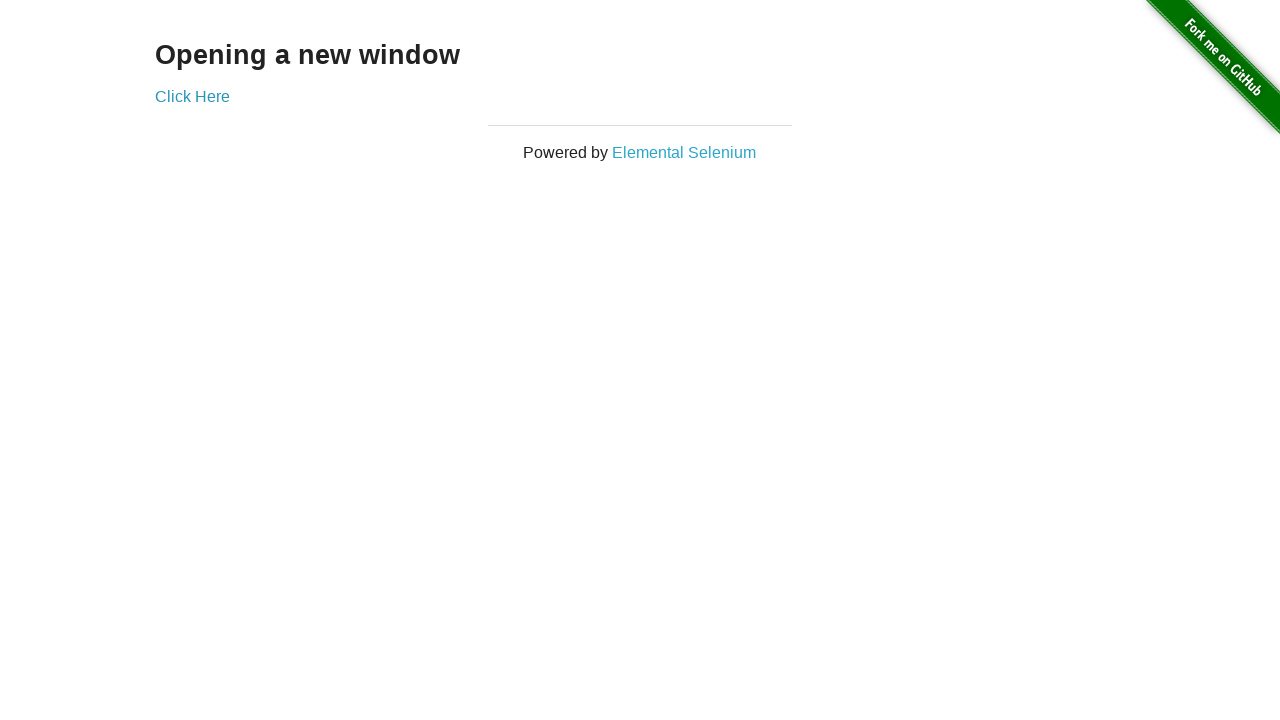

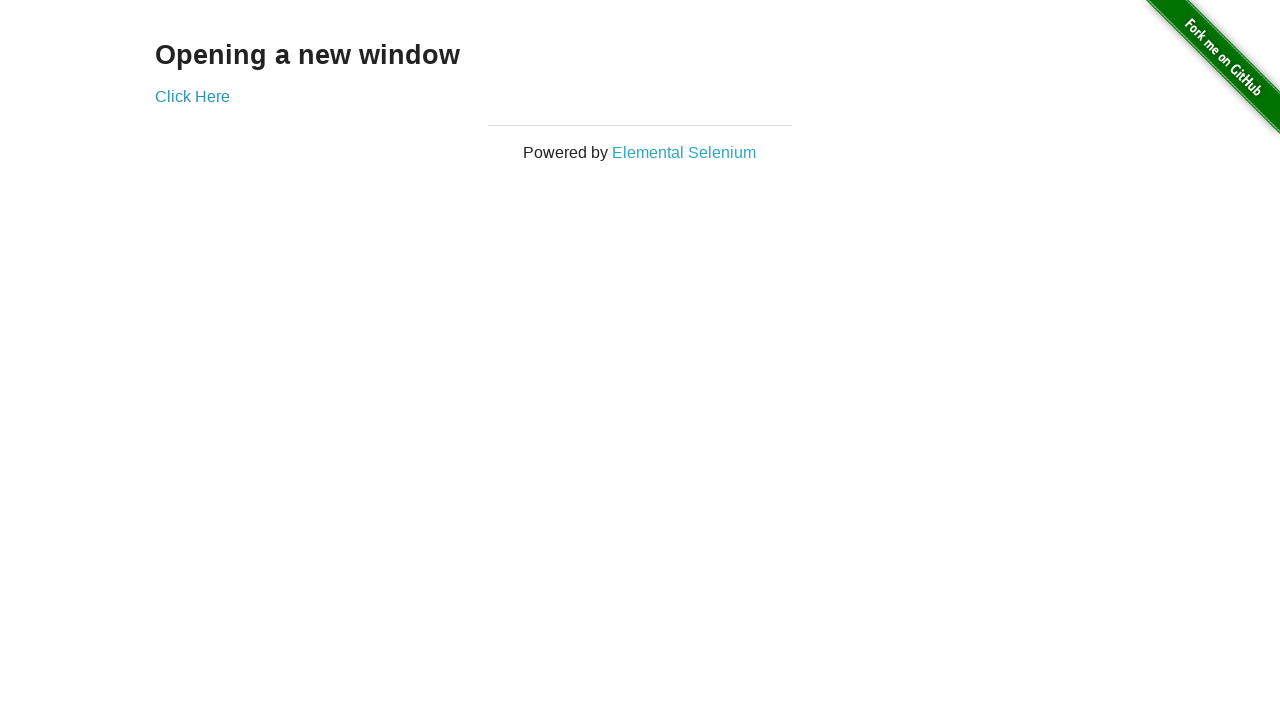